Navigates to the About page by clicking the About link and verifies the page loads

Starting URL: https://ensekautomationcandidatetest.azurewebsites.net/

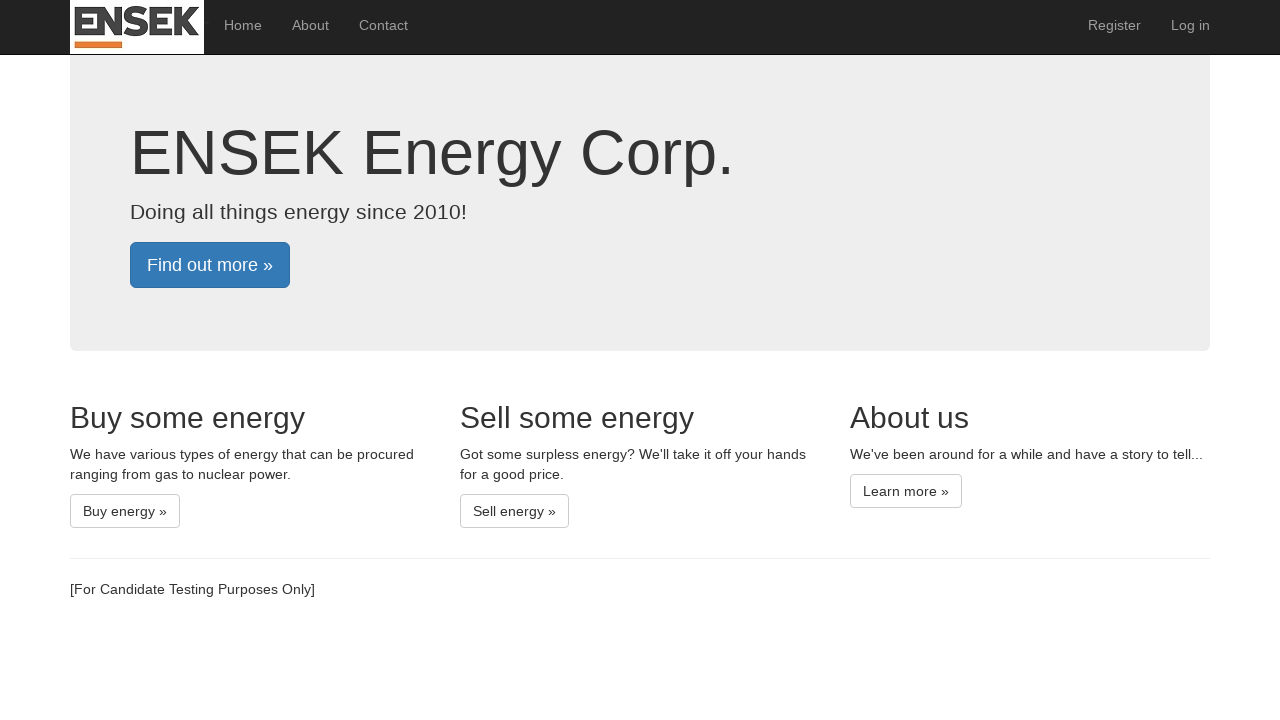

Clicked About link at (310, 25) on text=About
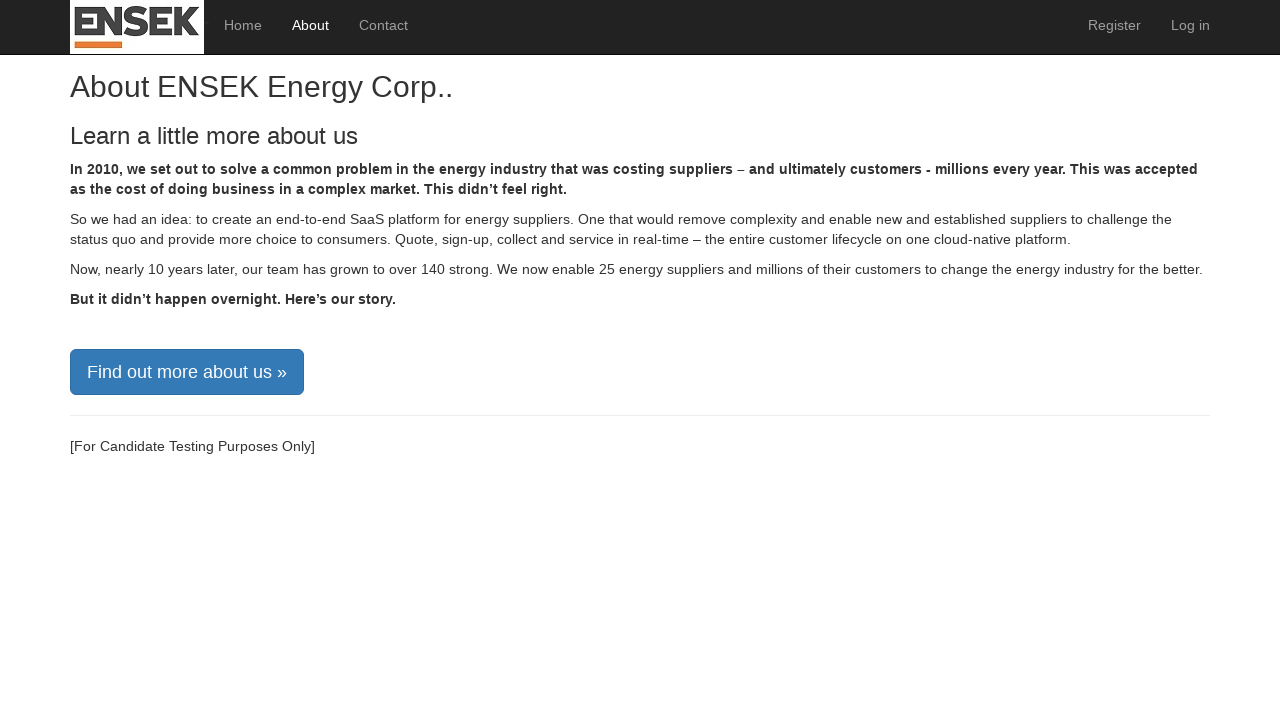

About page DOM content loaded
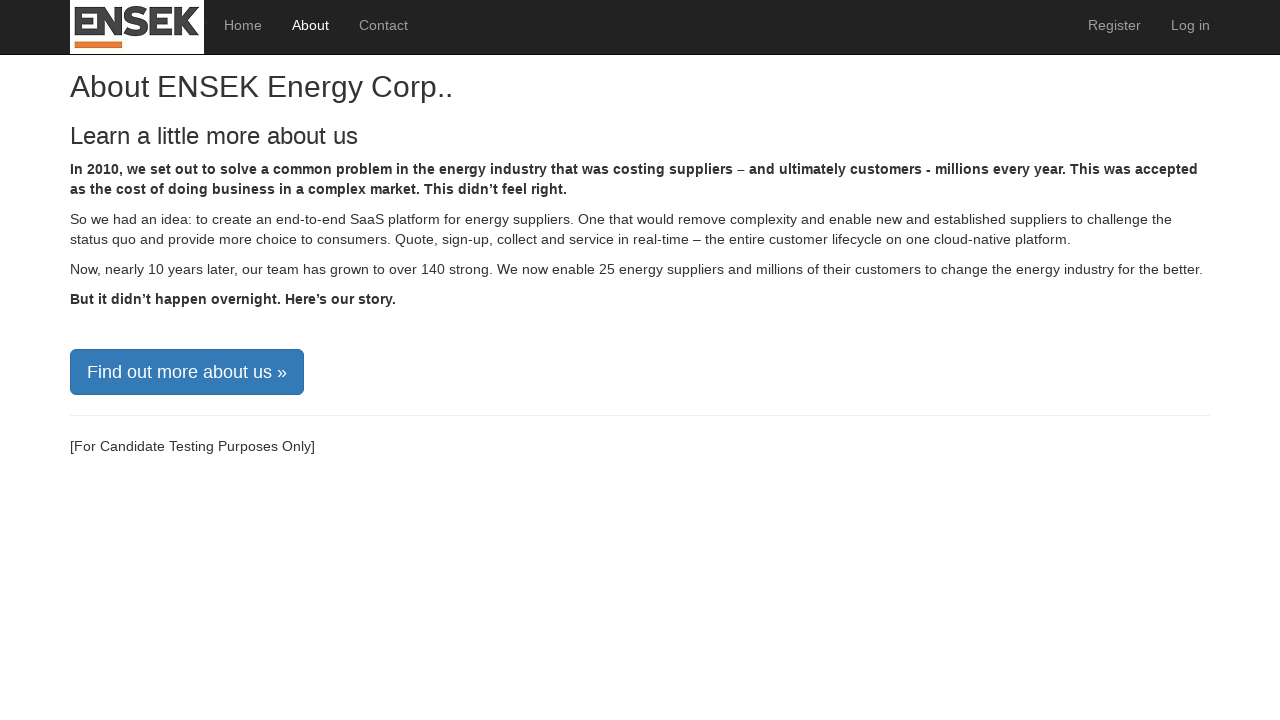

Verified page title is 'About ENSEK Energy Corp. - Candidate Test'
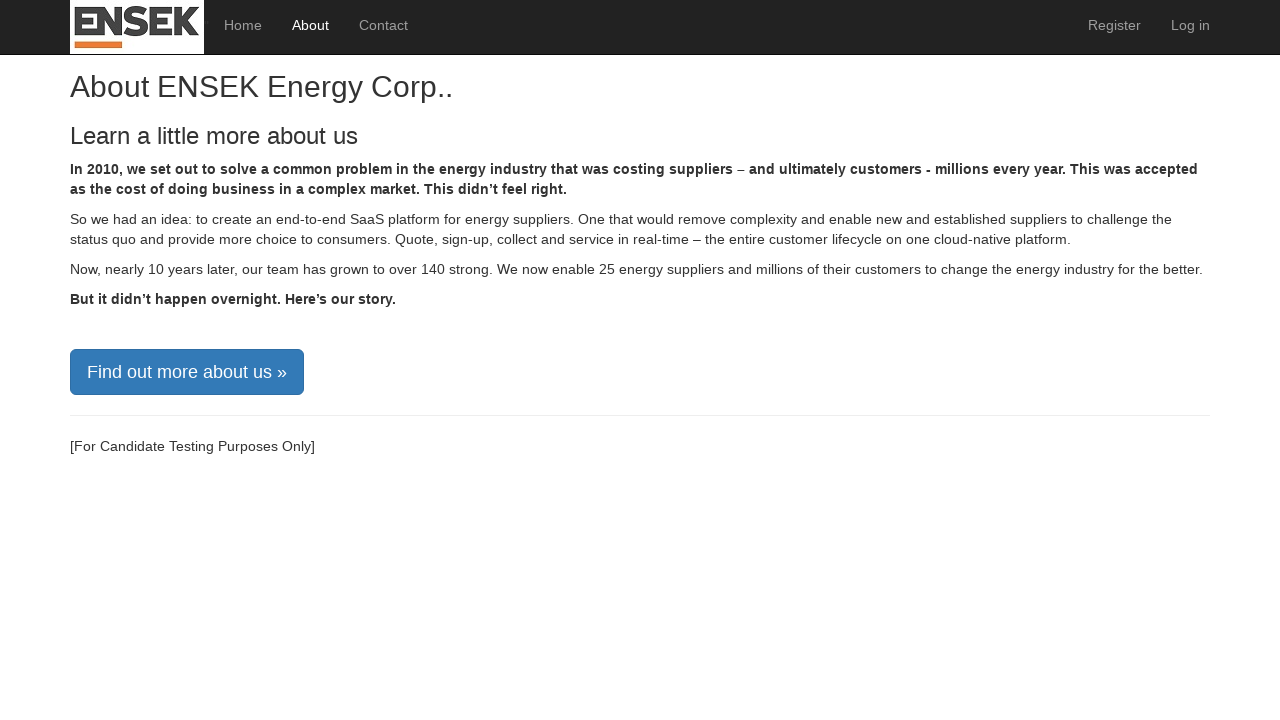

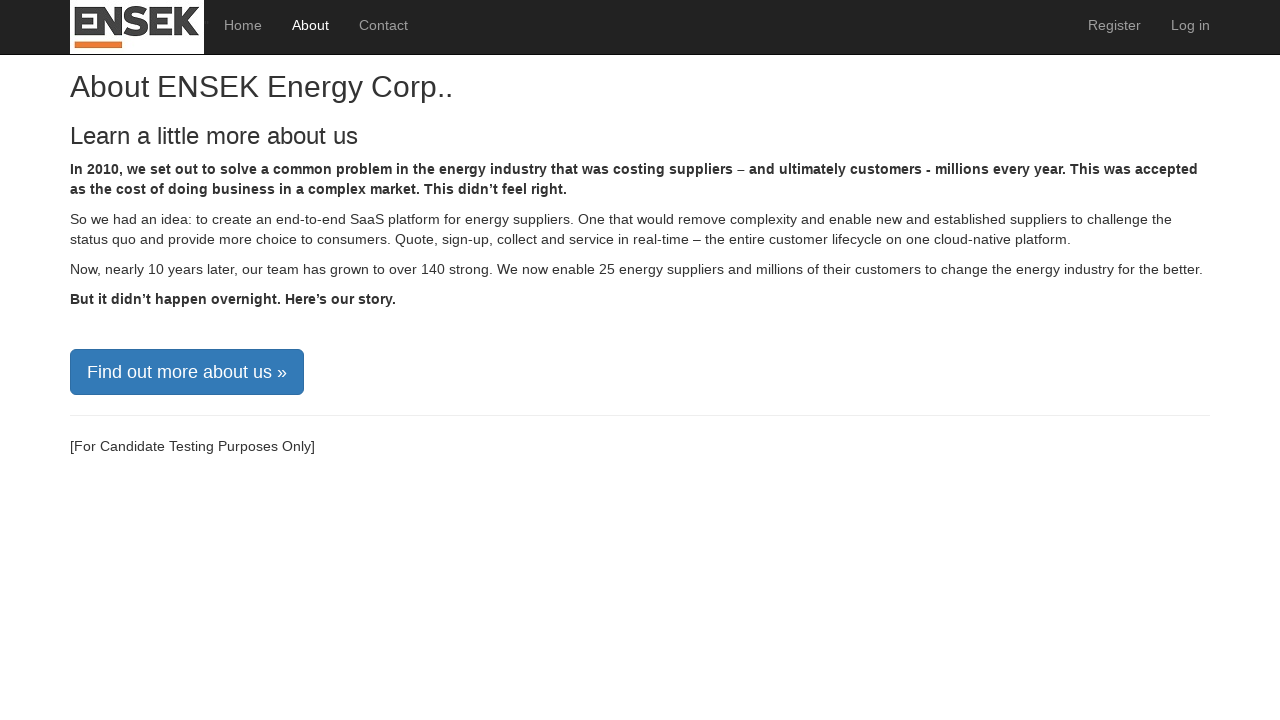